Tests JavaScript alert handling by clicking a button to trigger an alert and then dismissing it

Starting URL: https://leafground.com/alert.xhtml

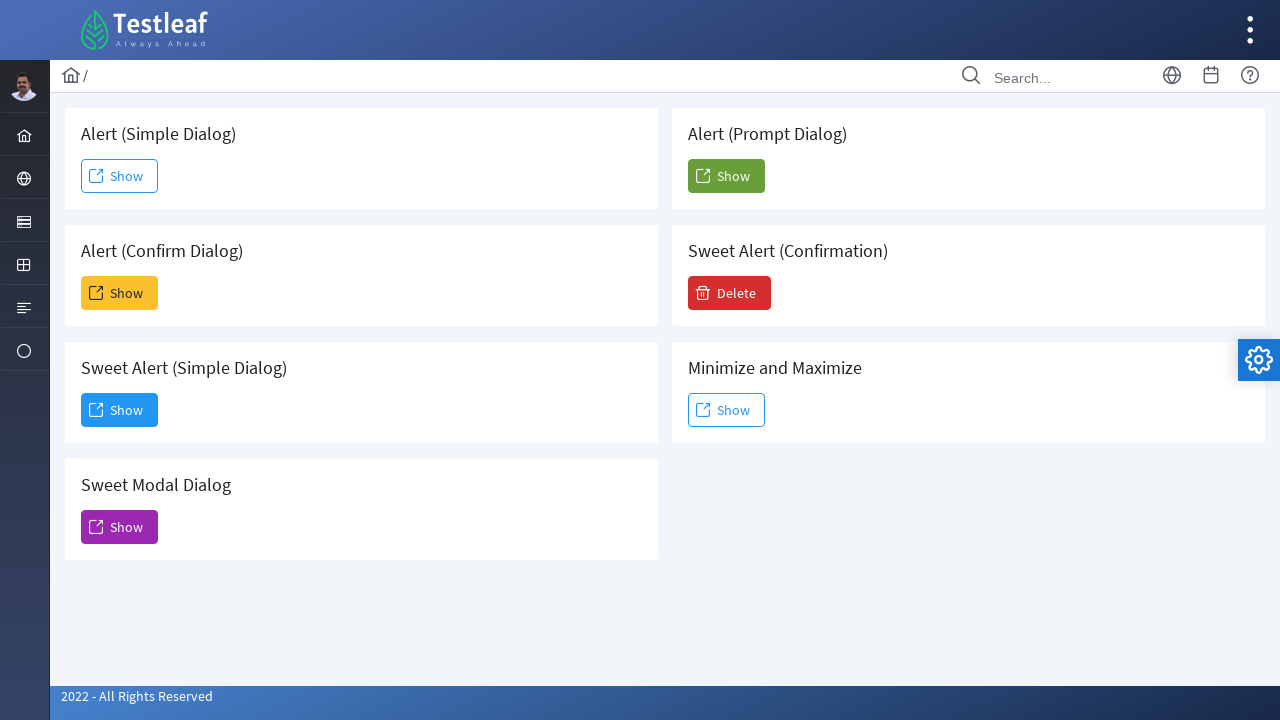

Clicked Show button to trigger JavaScript alert at (120, 293) on xpath=//button[@id='j_idt88:j_idt93']/span[text()='Show']
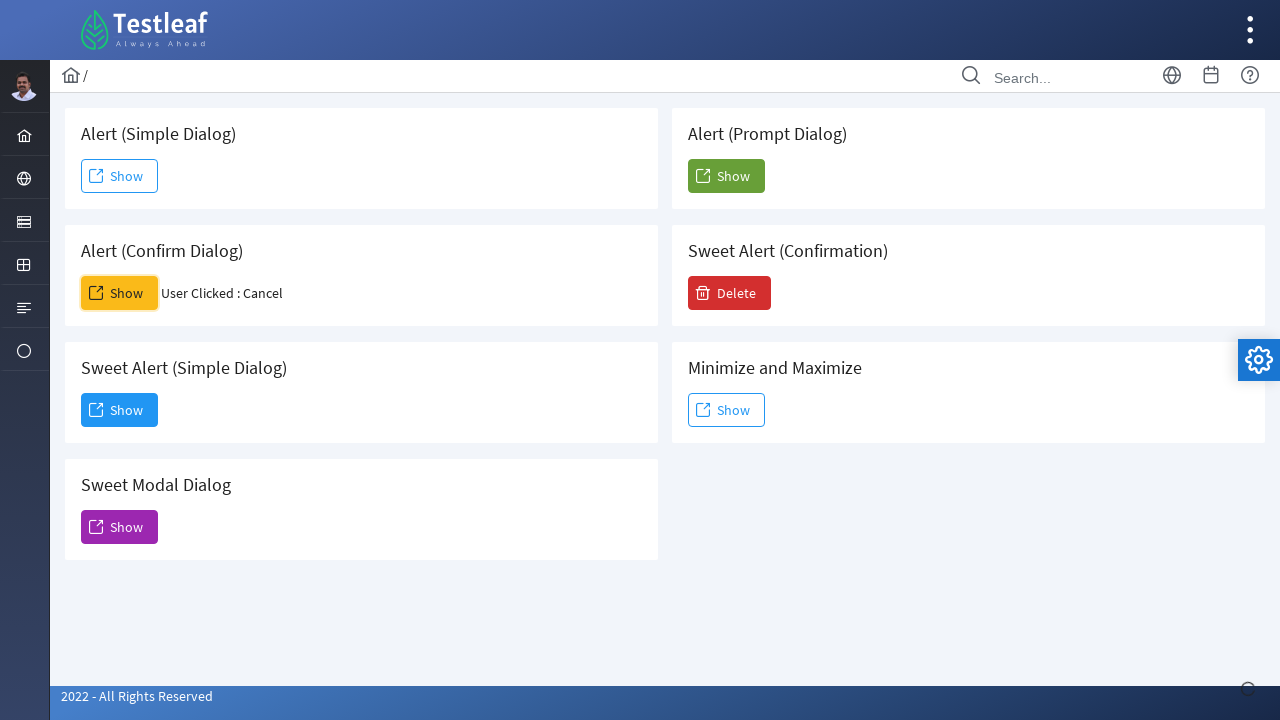

Set up alert handler to dismiss dialogs
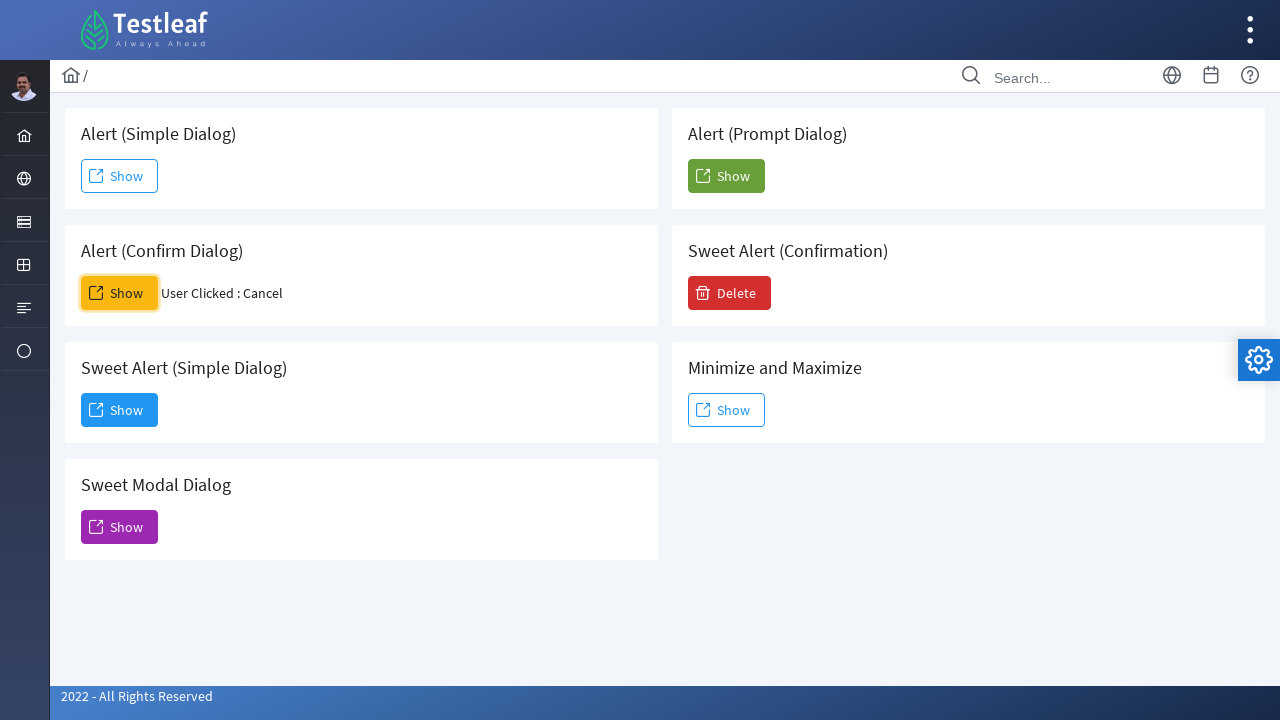

Configured alternative dialog handler with message logging
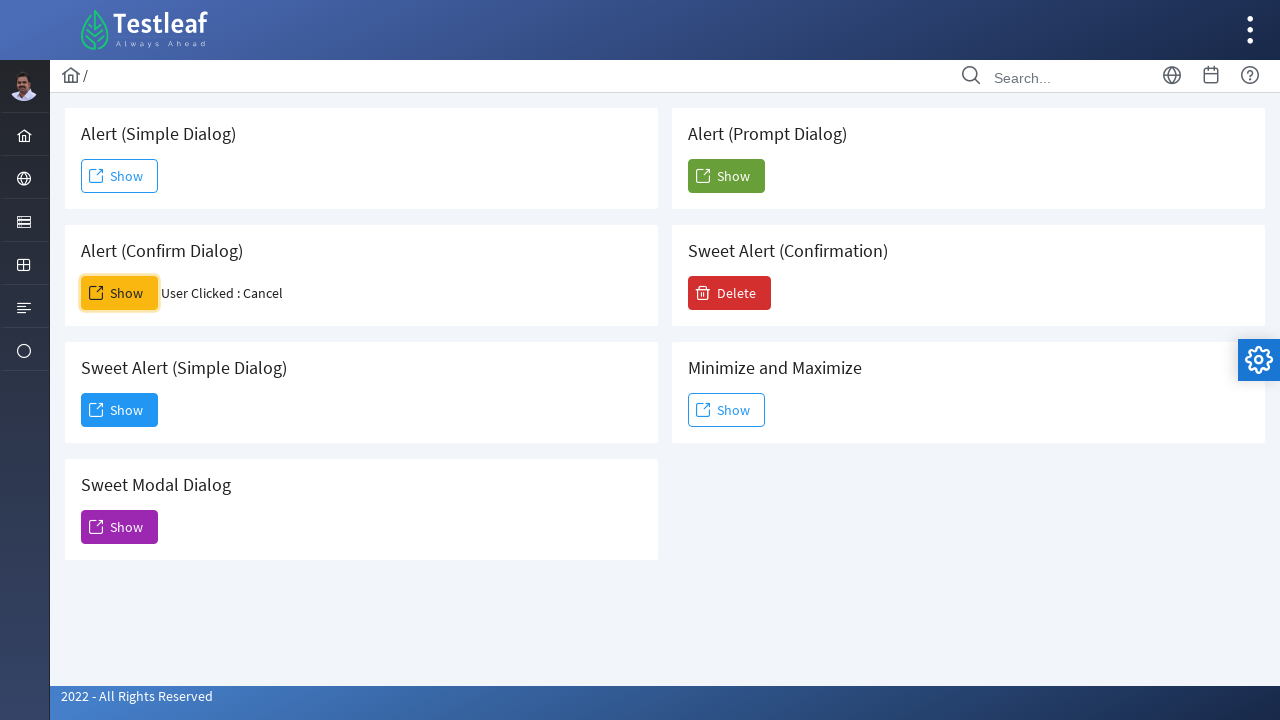

Clicked Show button again to demonstrate alert handling at (120, 293) on xpath=//button[@id='j_idt88:j_idt93']/span[text()='Show']
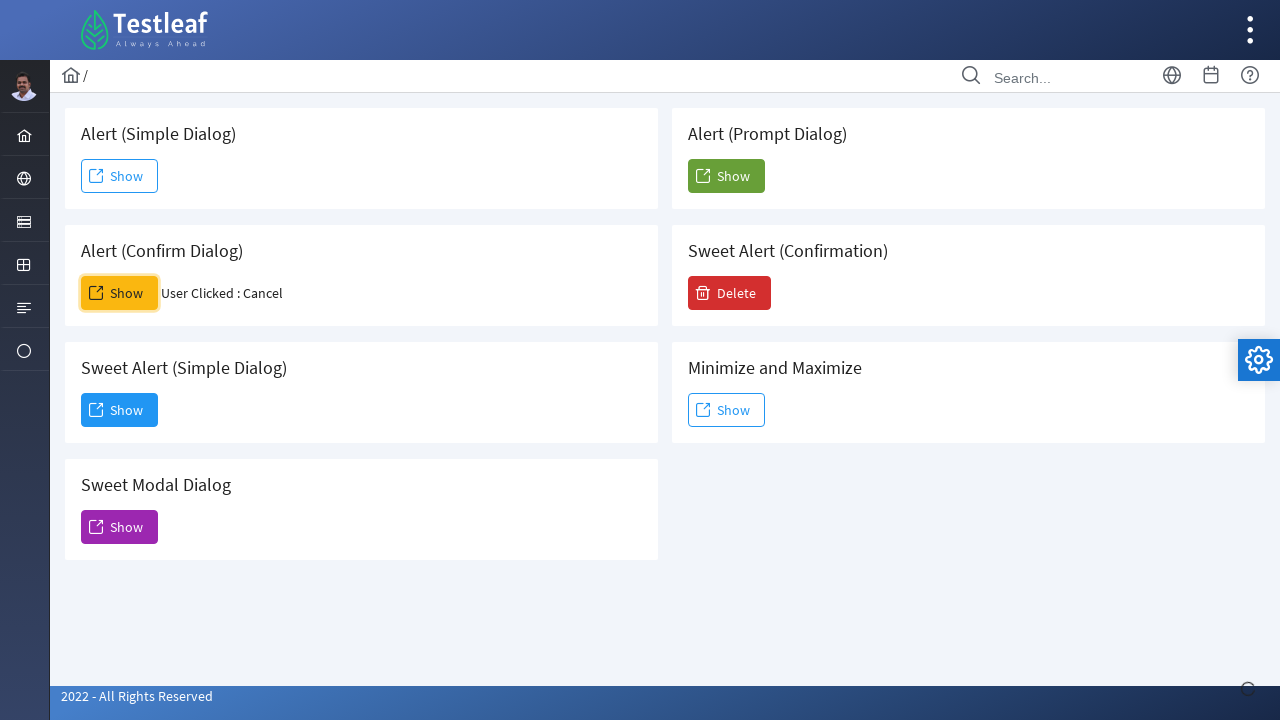

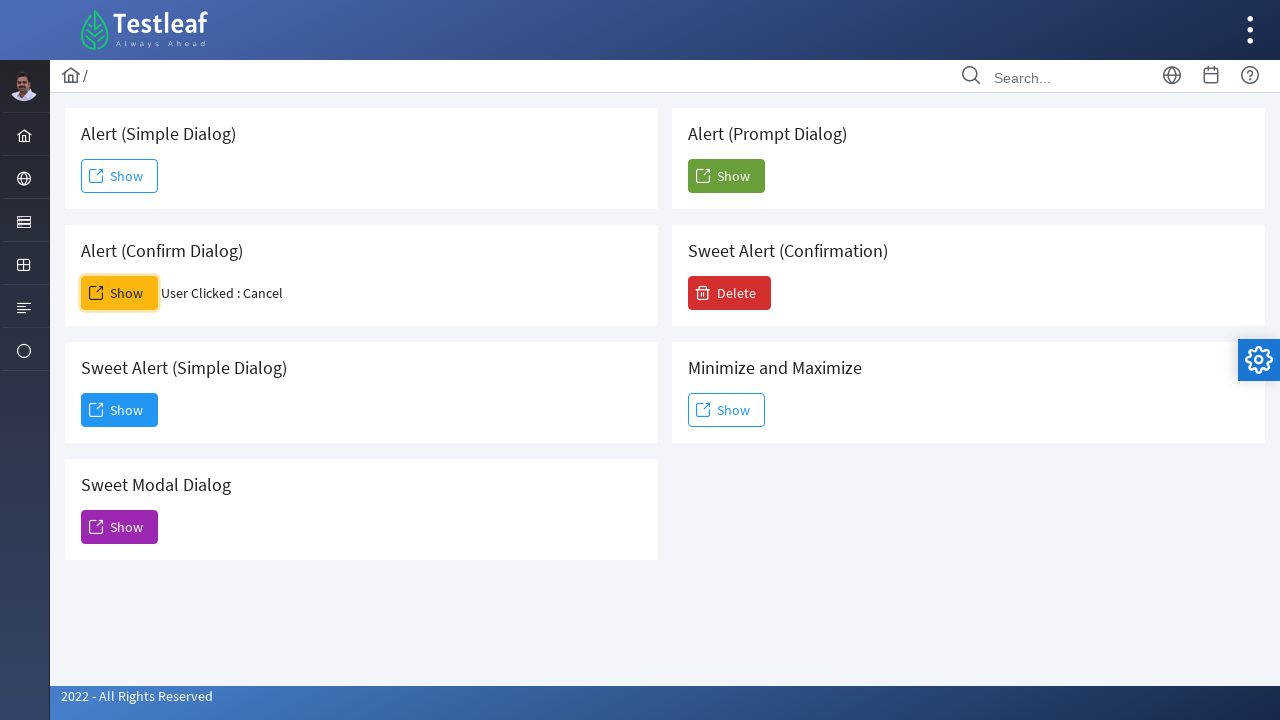